Tests clicking a radio button for gender selection on a practice form page

Starting URL: https://awesomeqa.com/practice.html

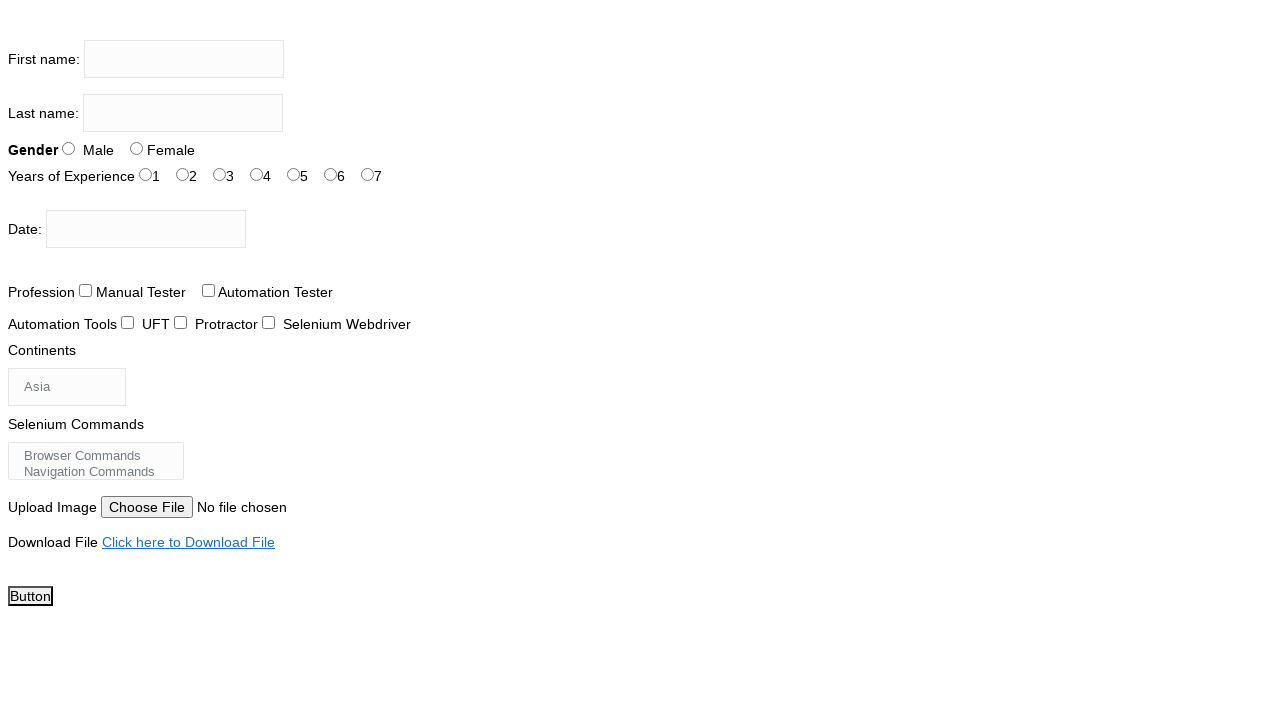

Navigated to practice form page
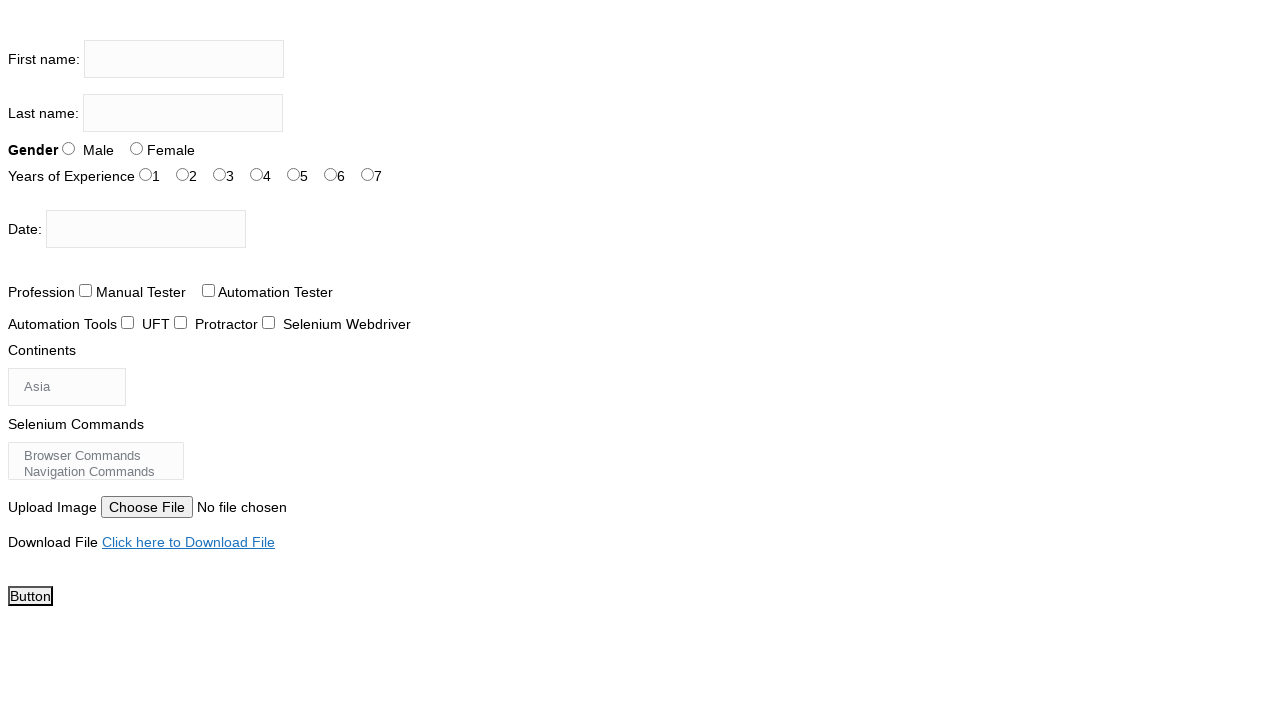

Clicked Male radio button for gender selection at (68, 148) on #sex-0
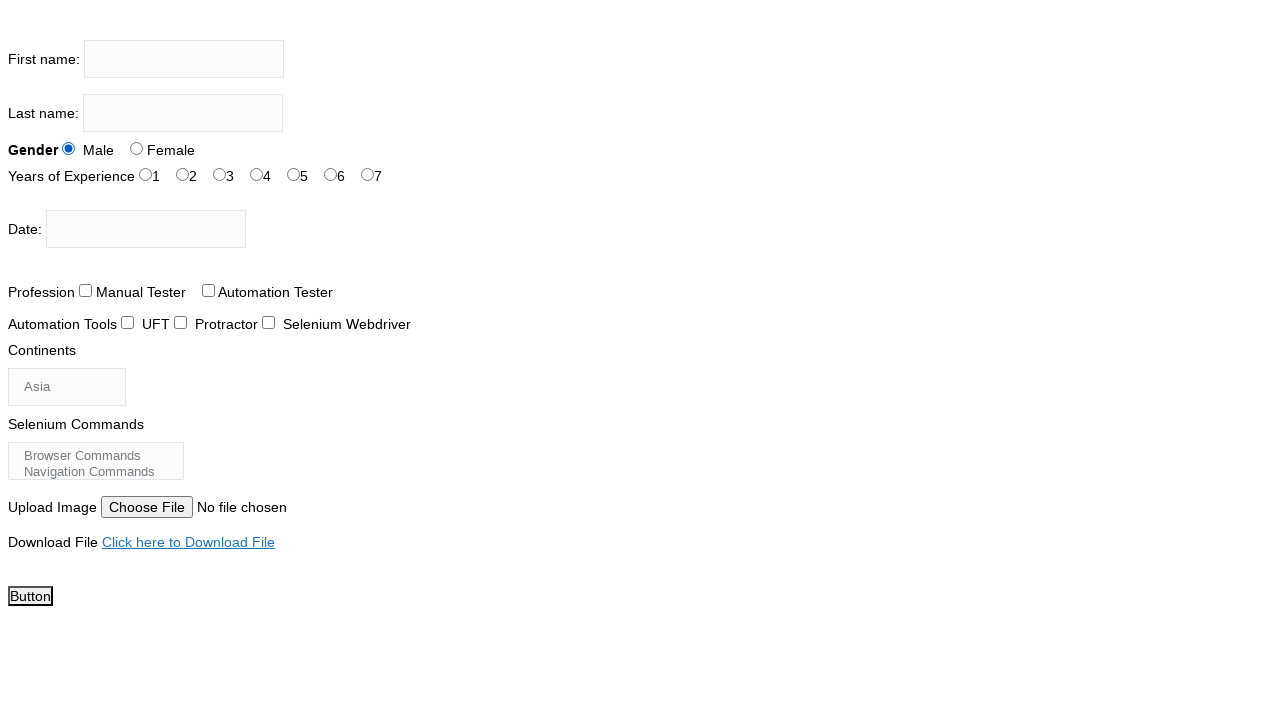

Waited 1 second to observe the gender selection
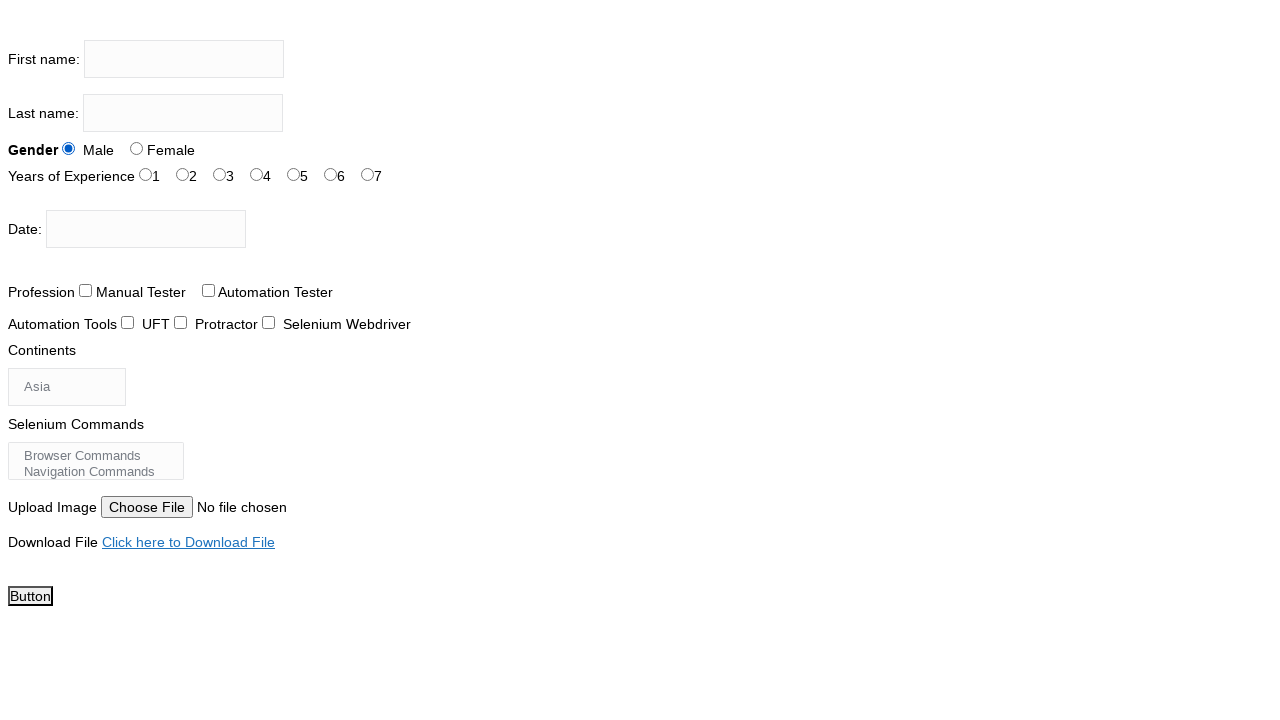

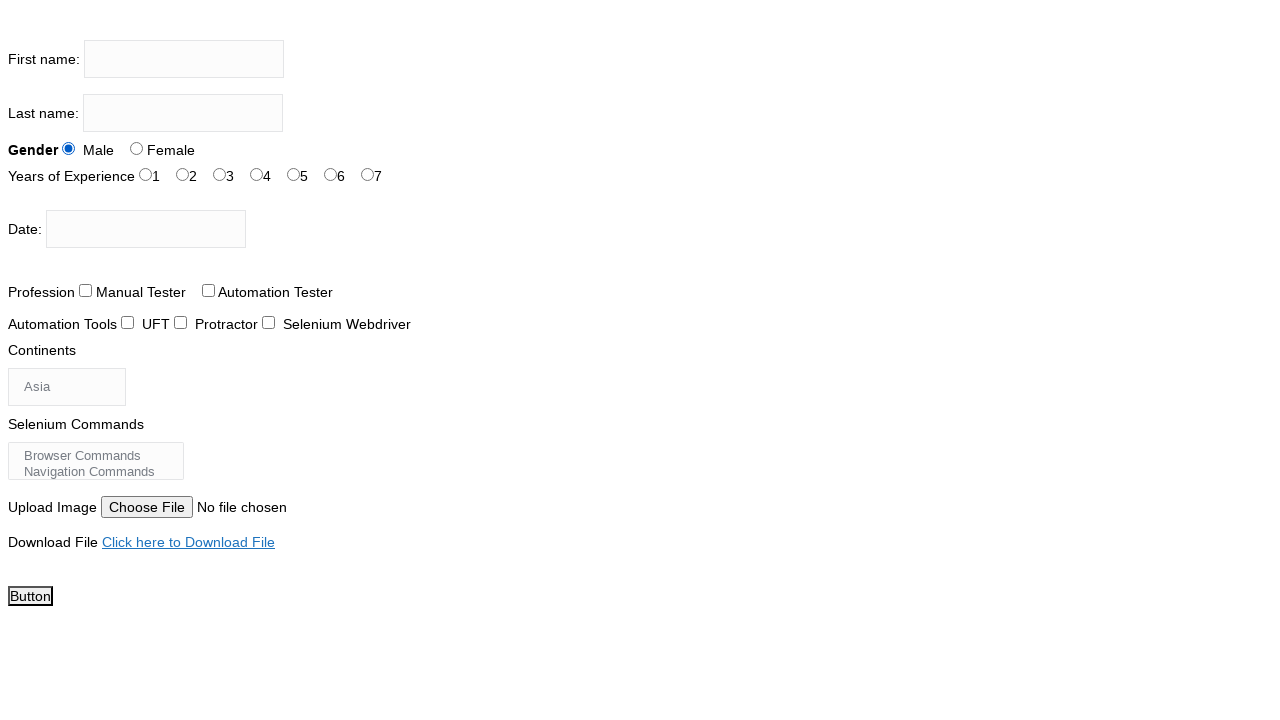